Tests deleting a completed task by editing it to empty via the Completed filter view

Starting URL: https://todomvc.com/examples/emberjs/todomvc/dist/

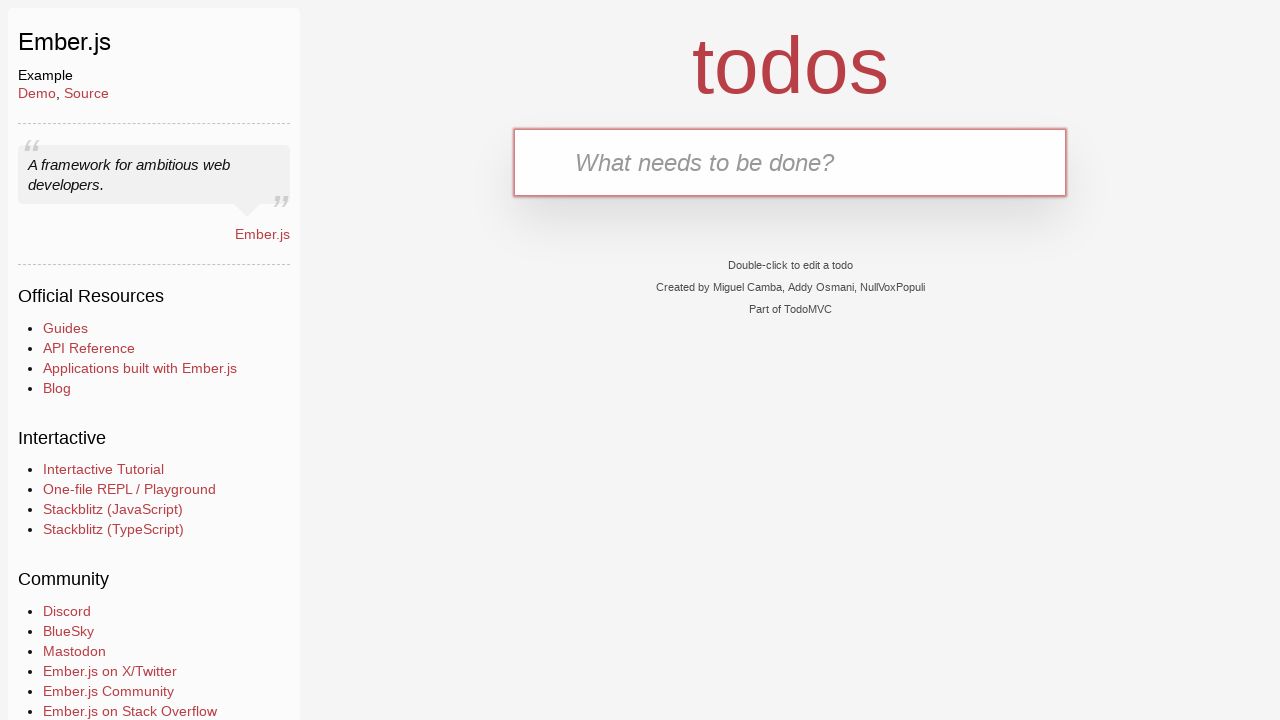

Filled new todo input with 'Task 1' on input.new-todo
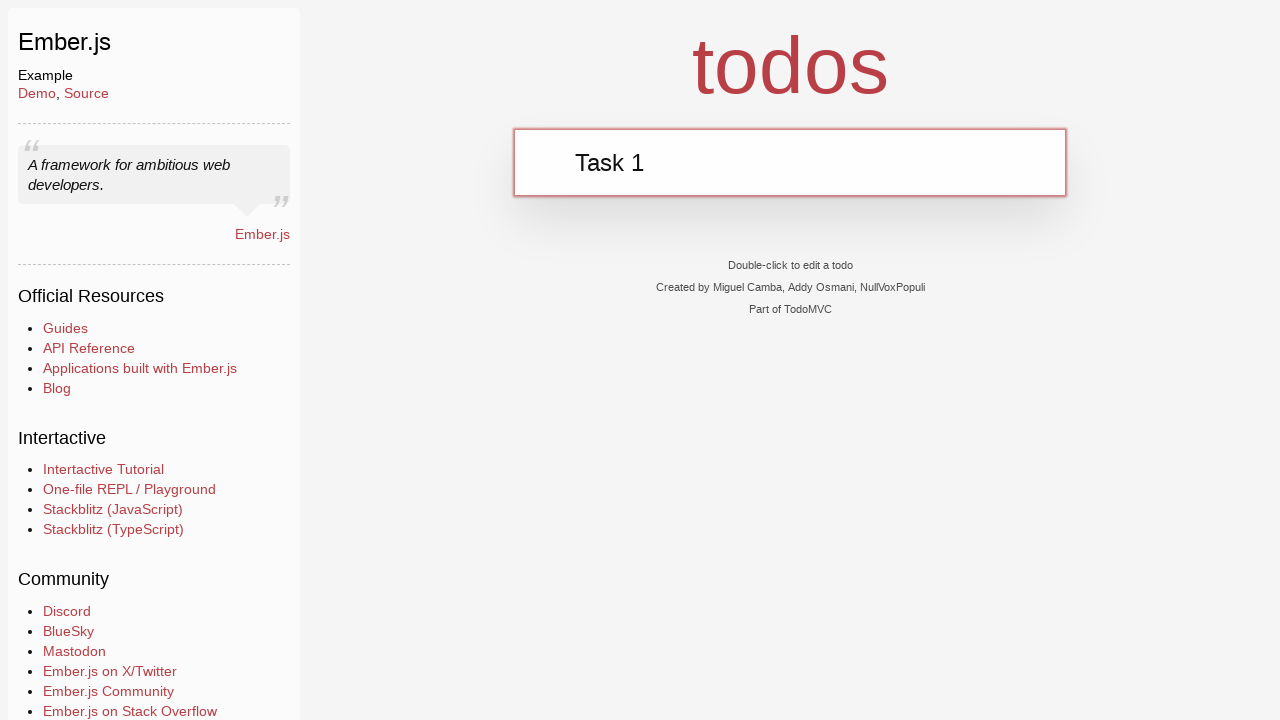

Pressed Enter to add Task 1 on input.new-todo
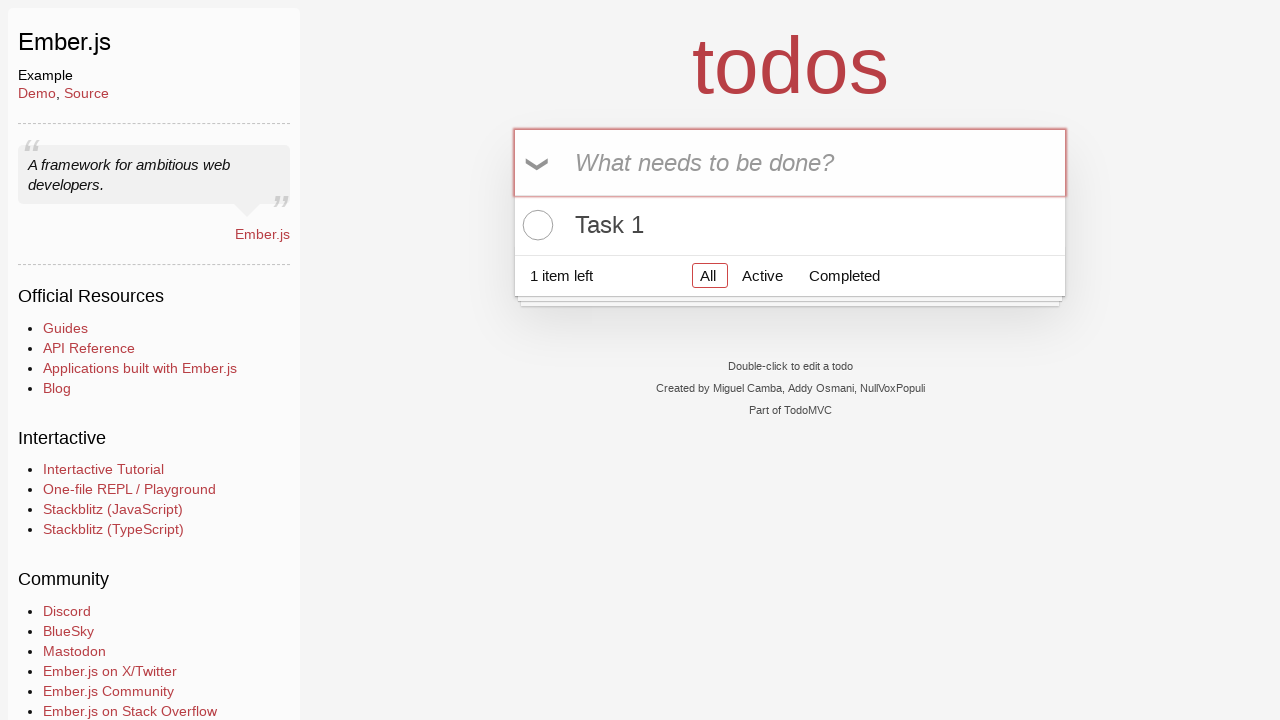

Waited for task to appear in todo list
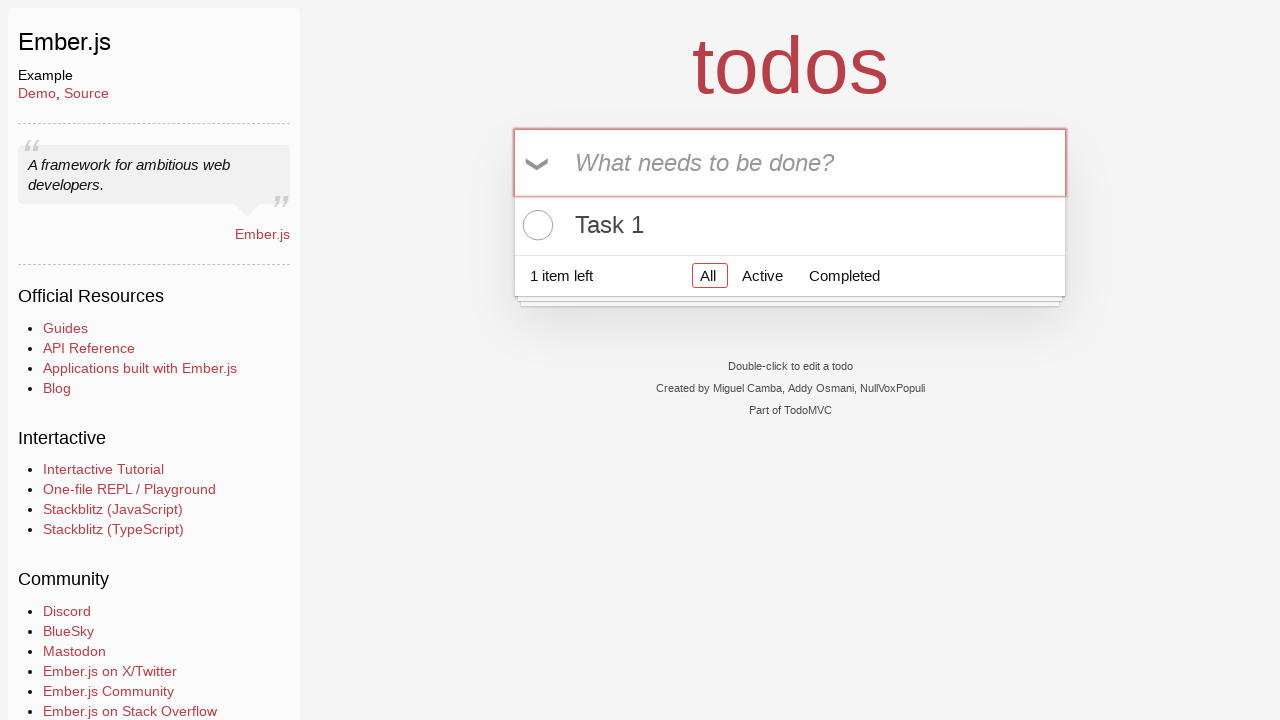

Clicked toggle to mark Task 1 as completed at (535, 225) on .todo-list li .toggle
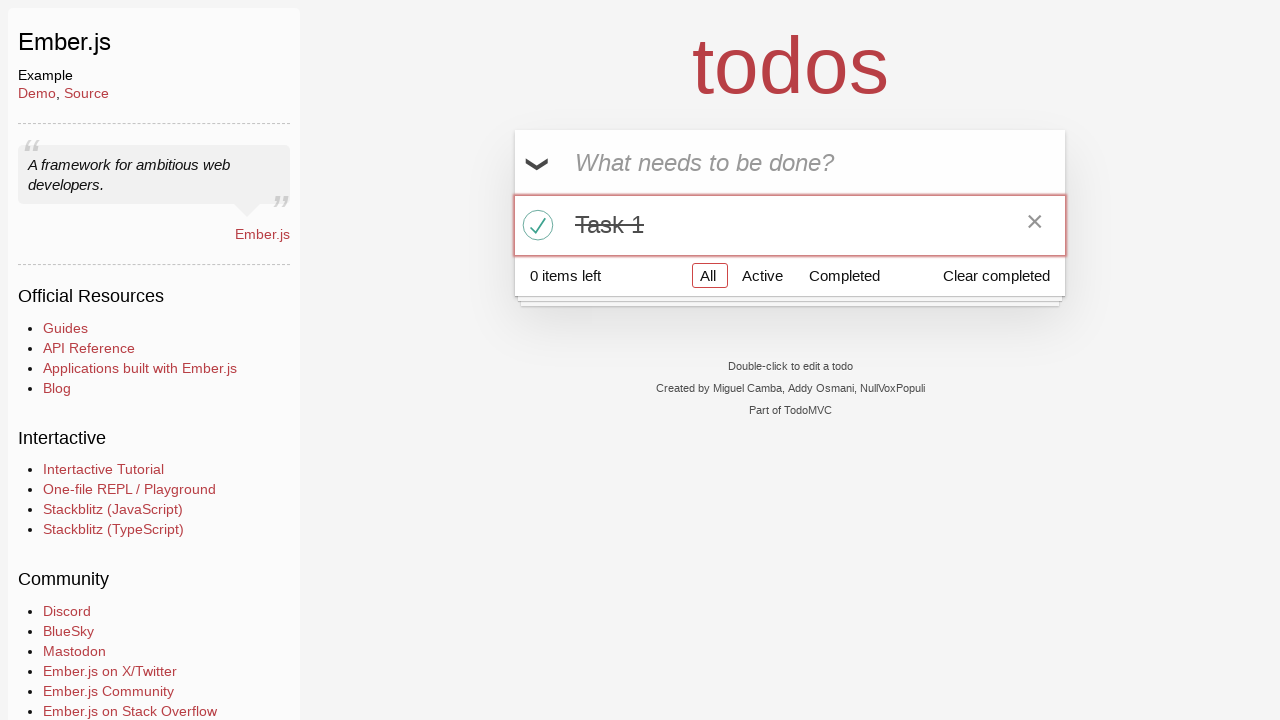

Clicked Completed filter to show only completed tasks at (844, 275) on internal:role=link[name="Completed"i]
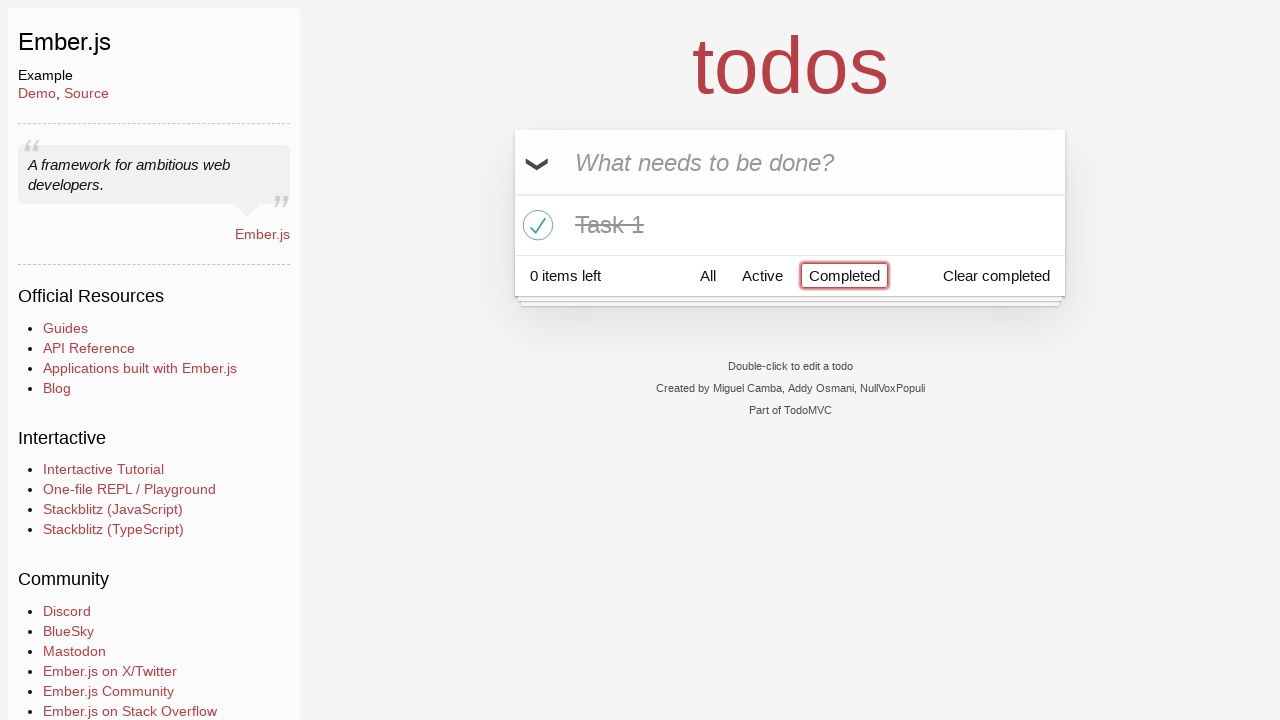

Waited for task label to be visible in Completed view
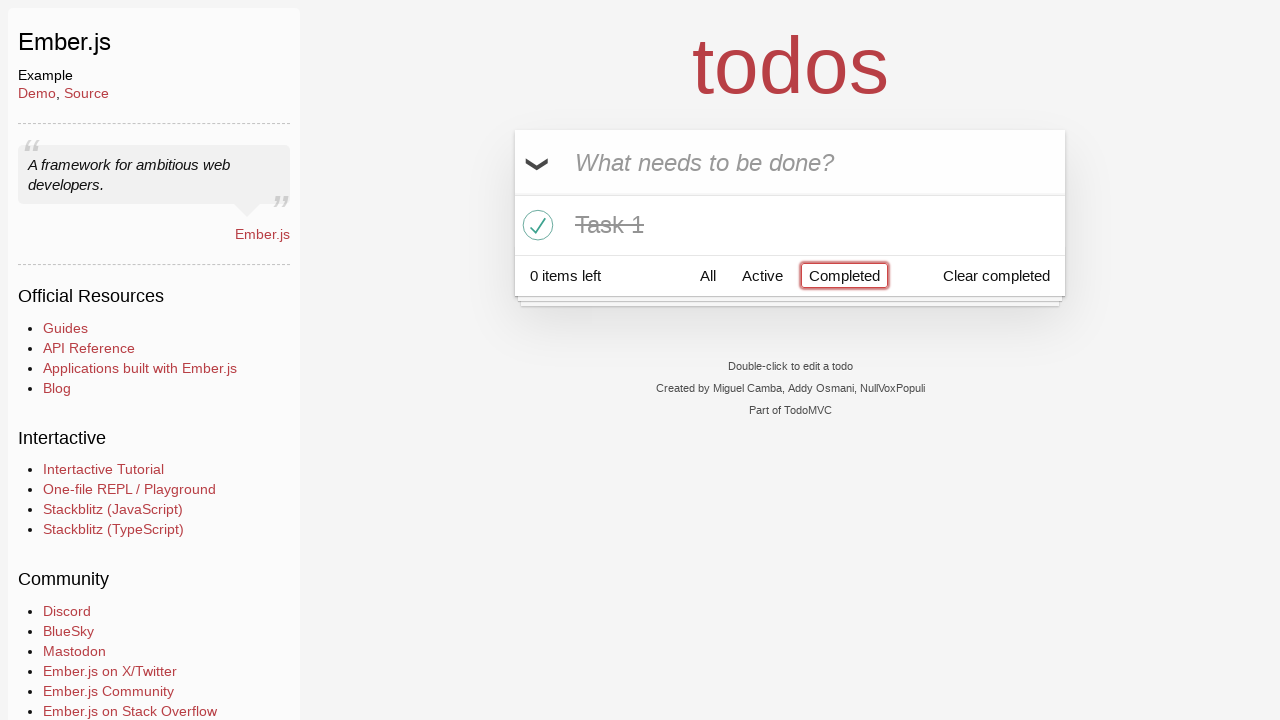

Double-clicked task label to enter edit mode at (790, 225) on .todo-list li label
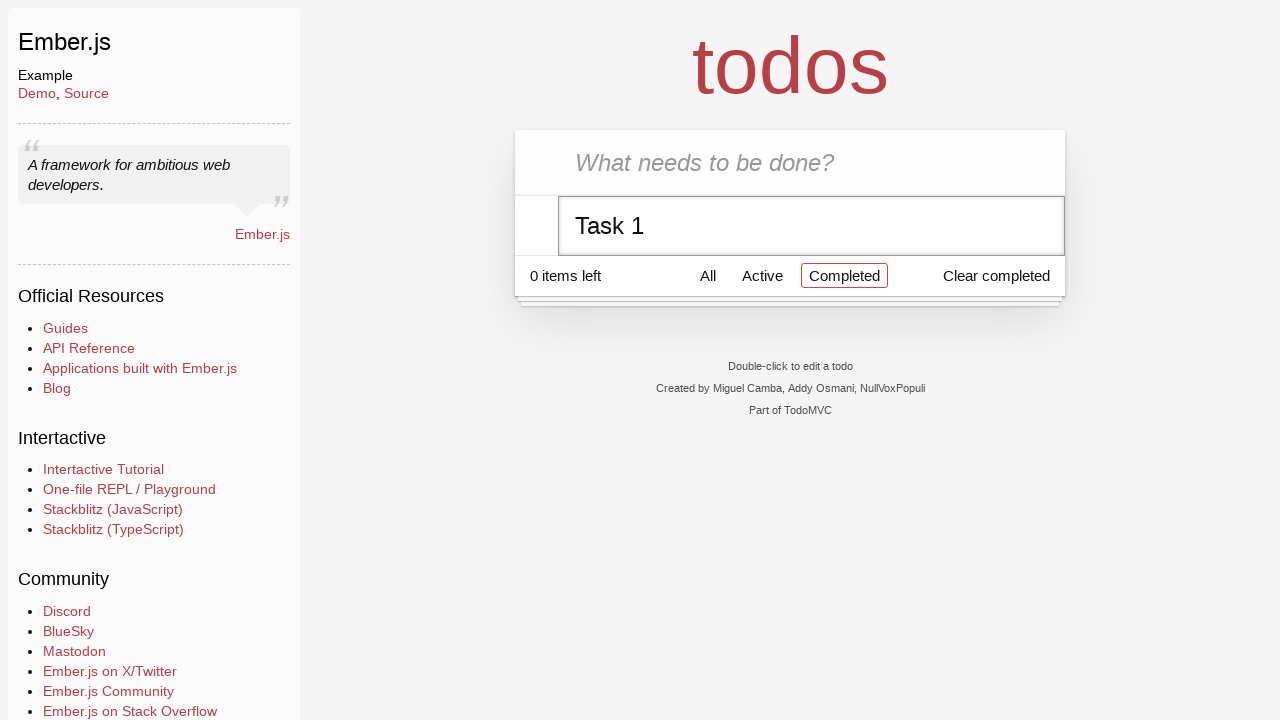

Cleared edit input to empty string on .todo-list li.editing .edit
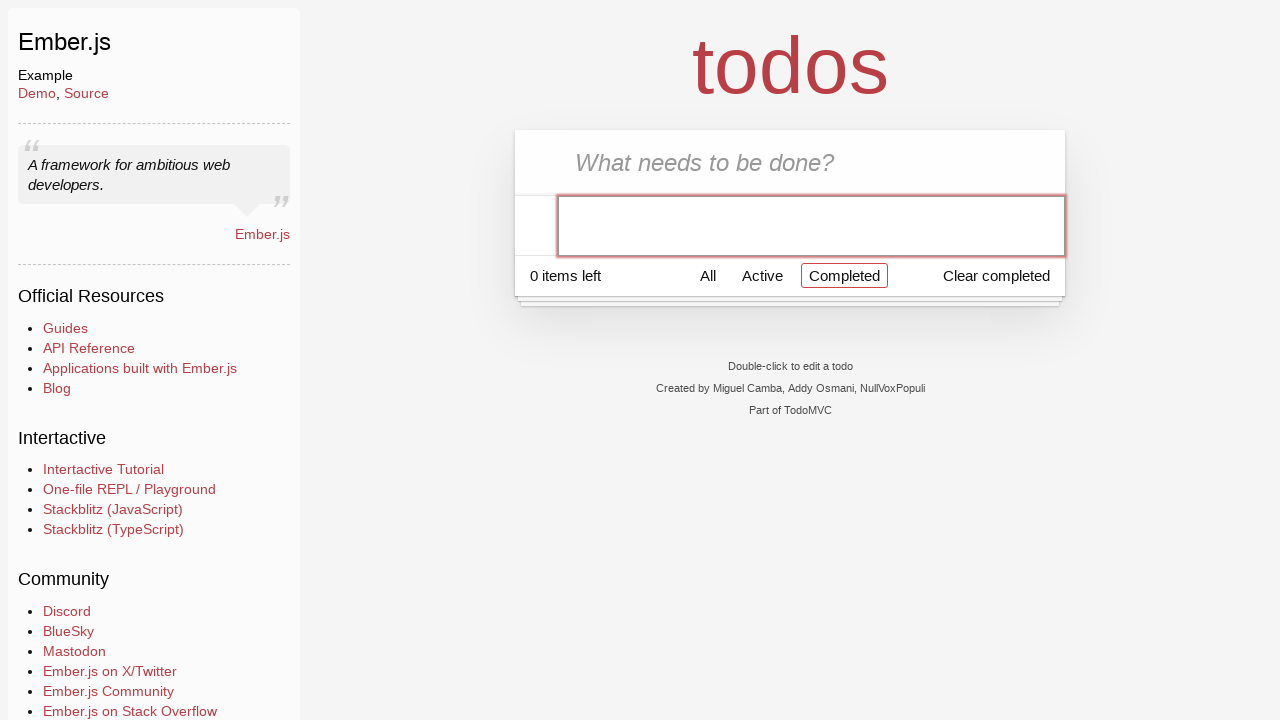

Pressed Enter to confirm empty edit and delete task on .todo-list li.editing .edit
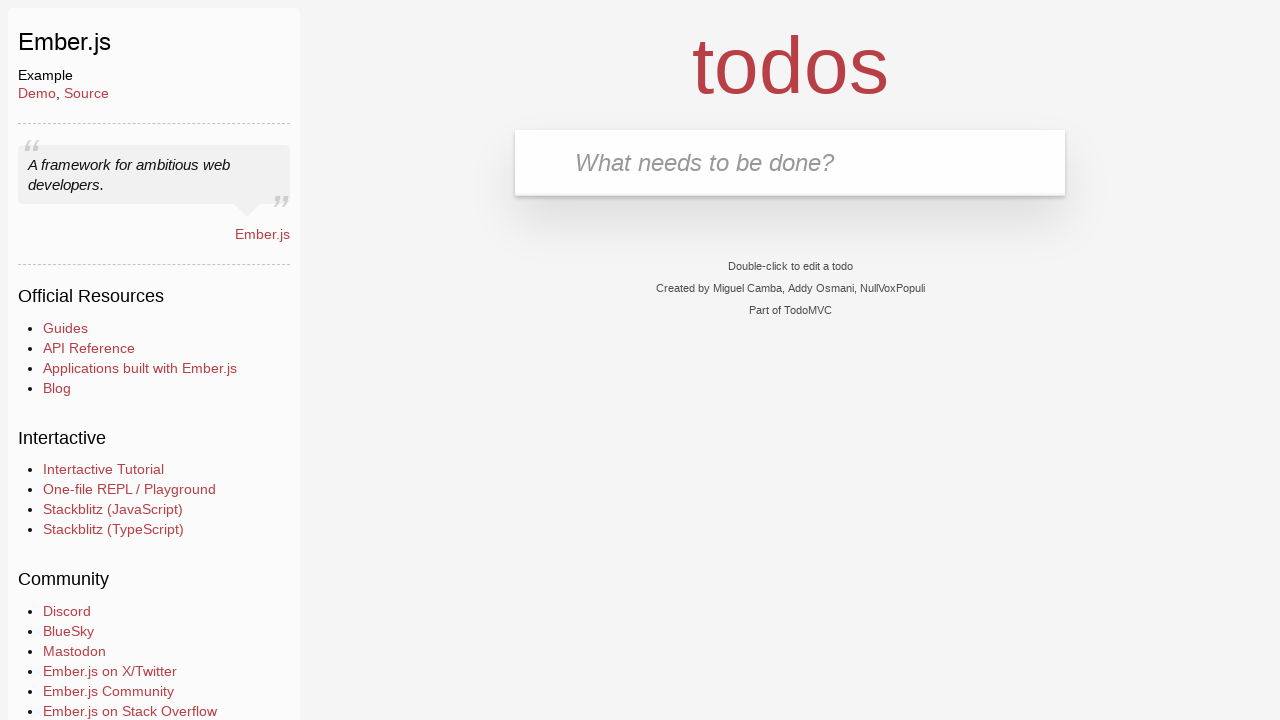

Waited 500ms for UI to update after deletion
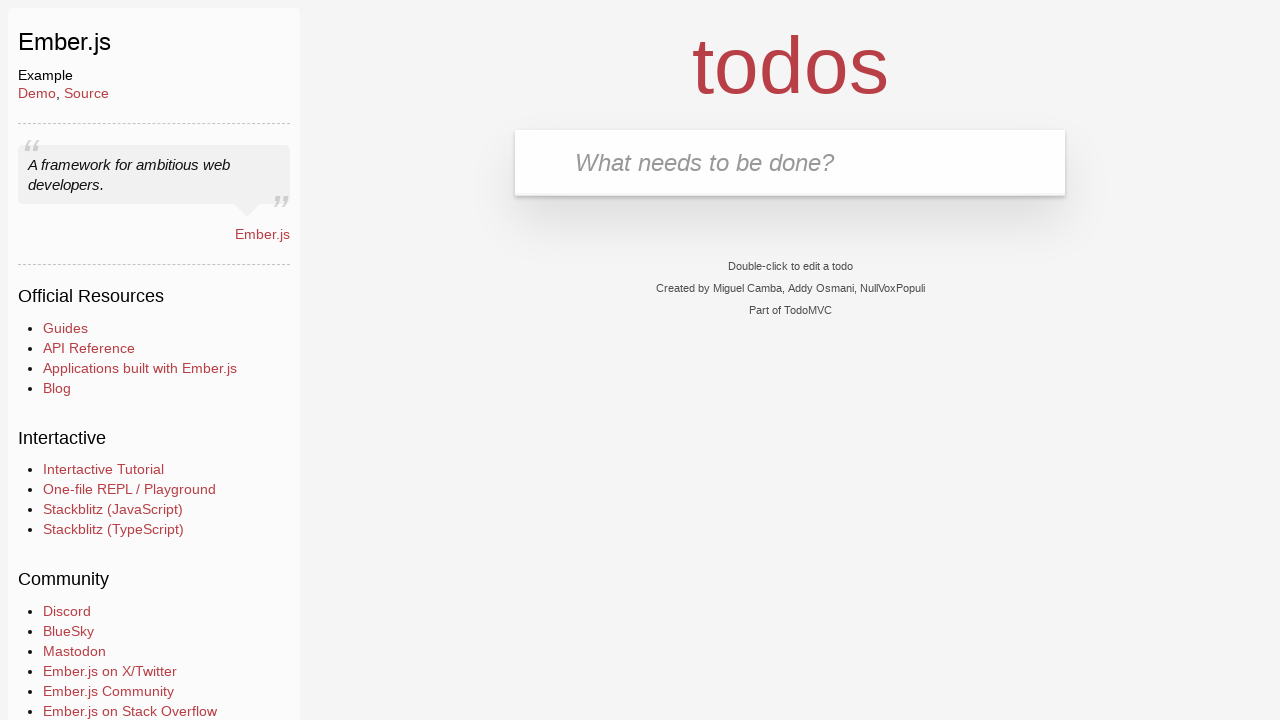

Verified that todo list is empty - task successfully deleted
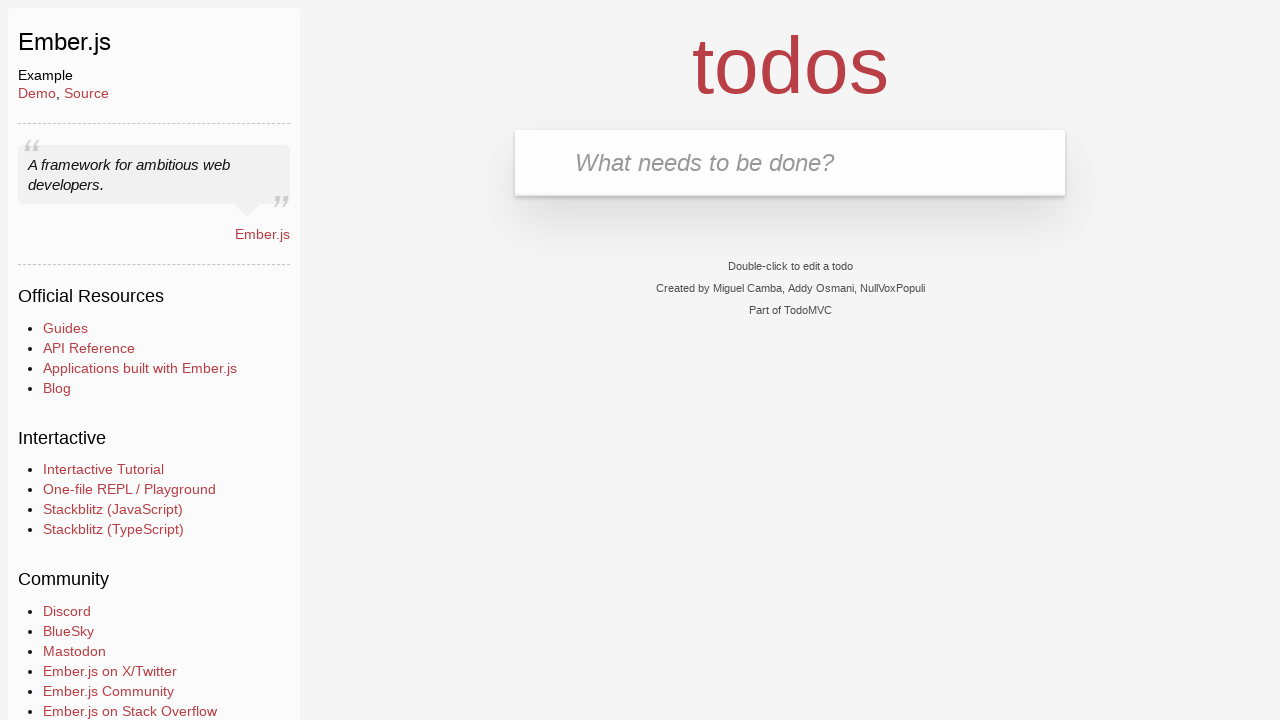

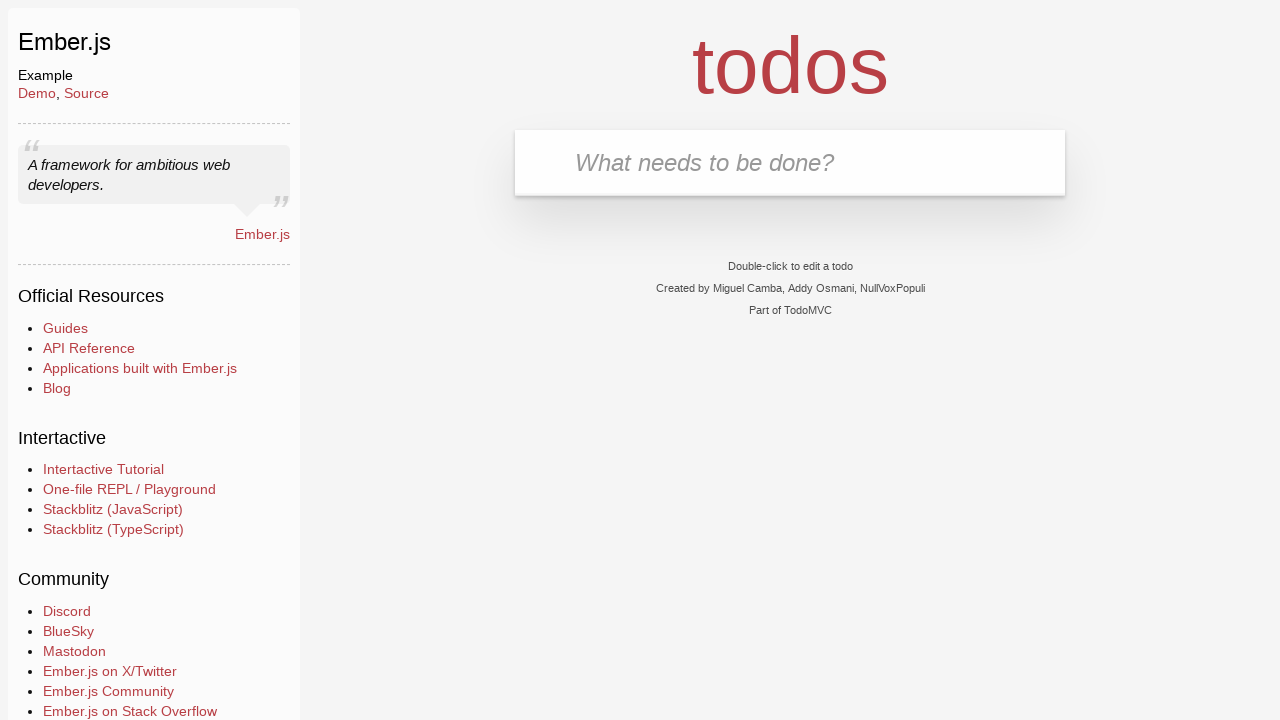